Fills all input fields on a registration form with test data and submits the form

Starting URL: http://suninjuly.github.io/registration2.html

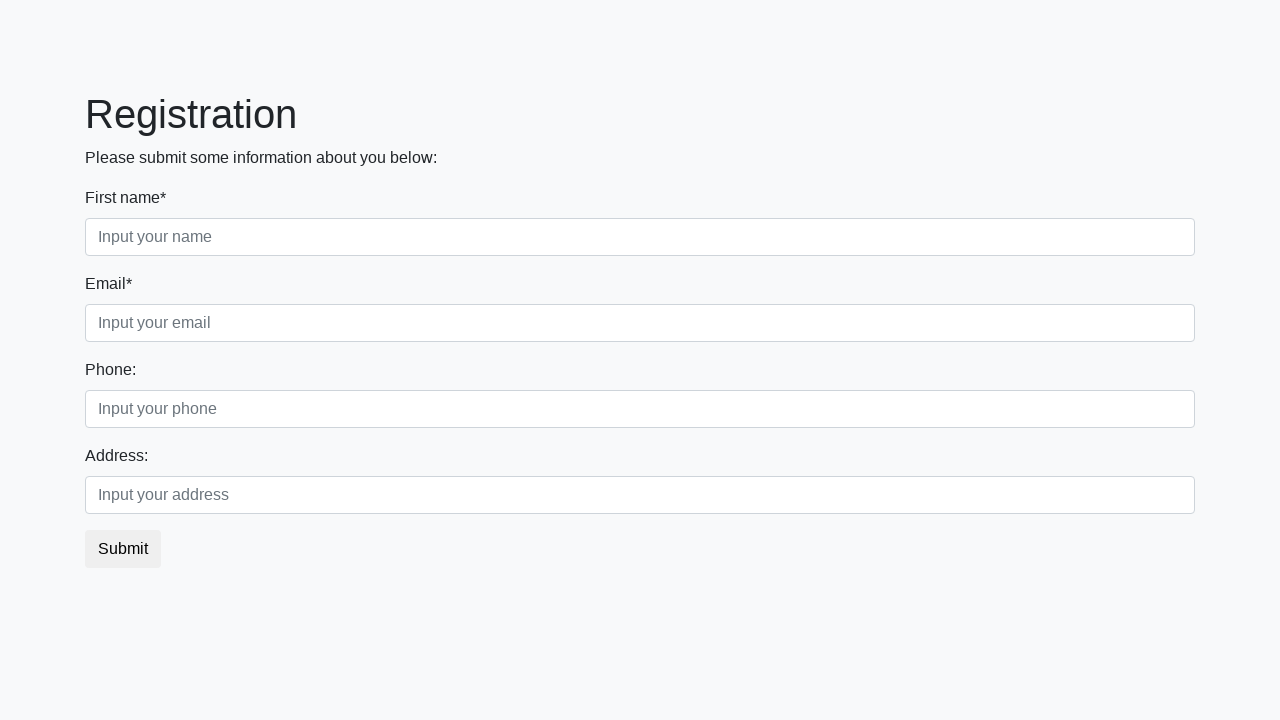

Located all input fields on the registration form
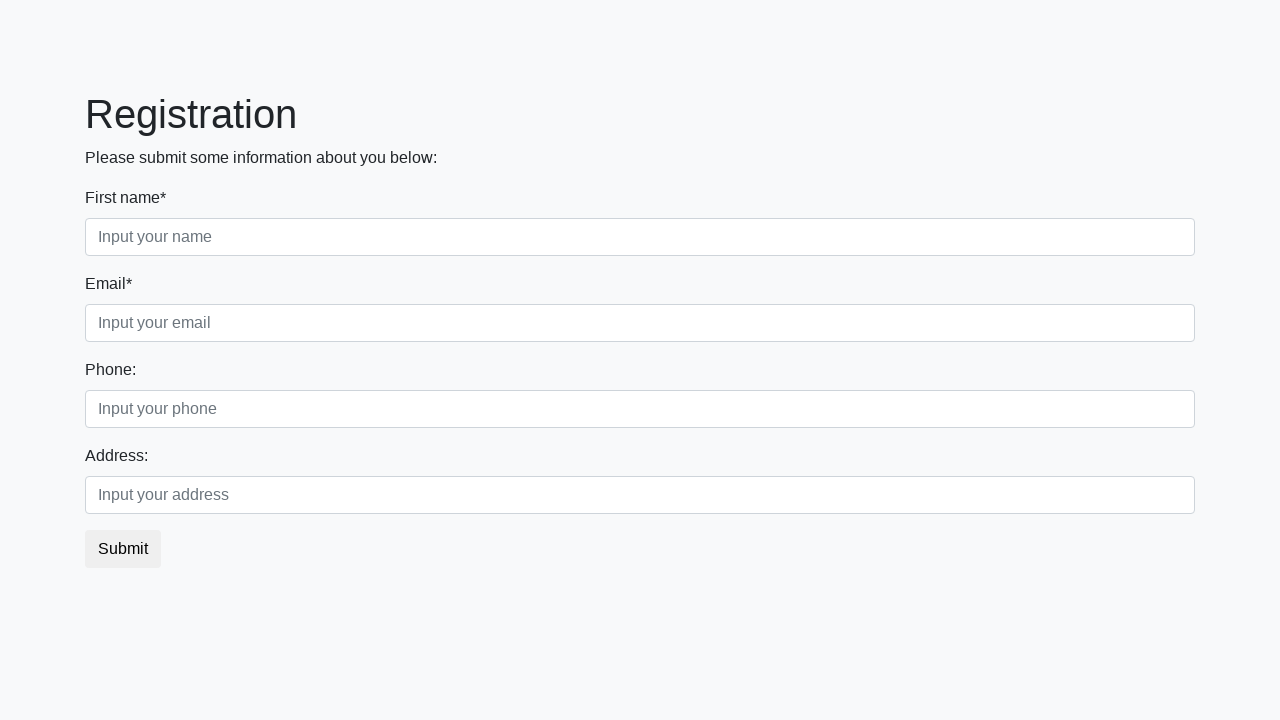

Filled an input field with test data 'My Answer' on input >> nth=0
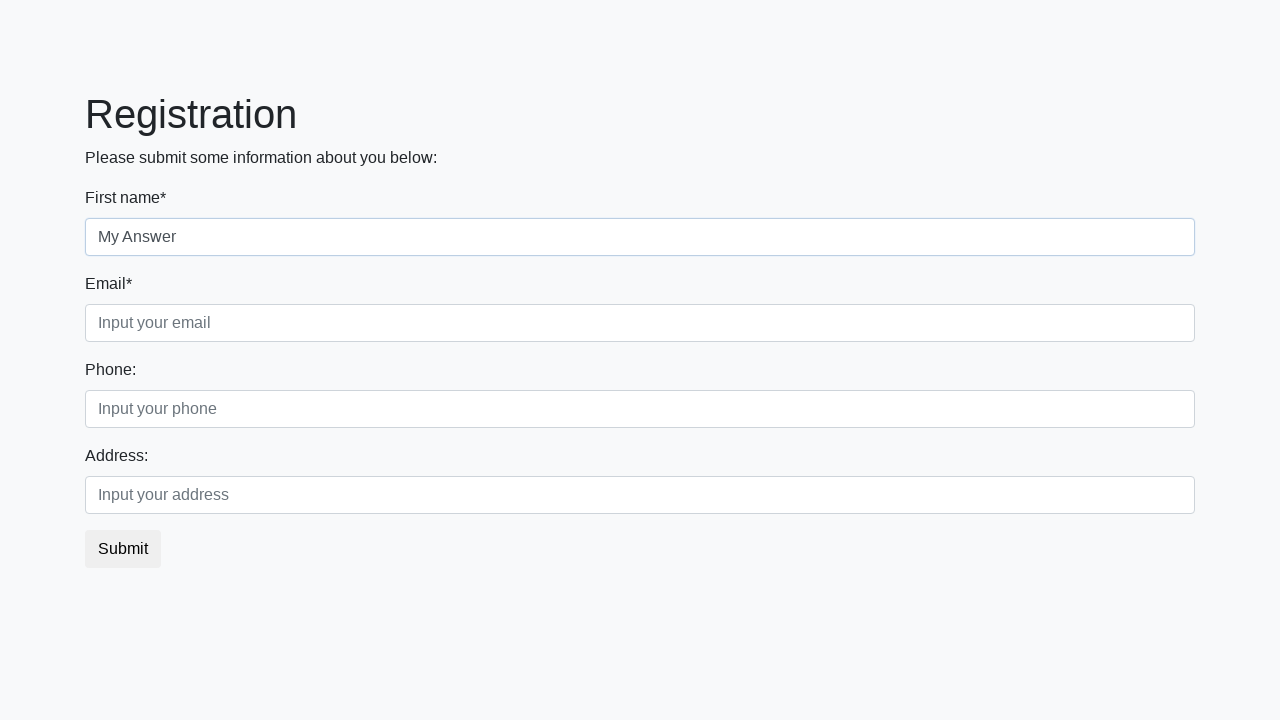

Filled an input field with test data 'My Answer' on input >> nth=1
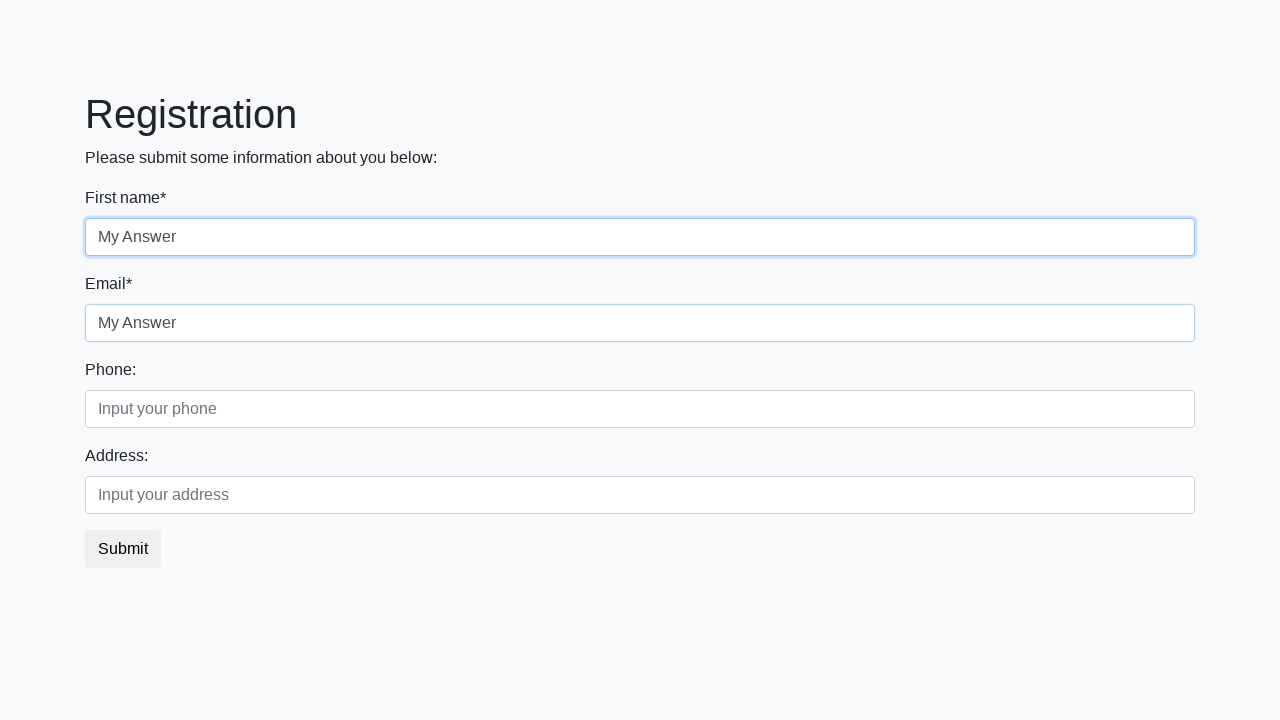

Filled an input field with test data 'My Answer' on input >> nth=2
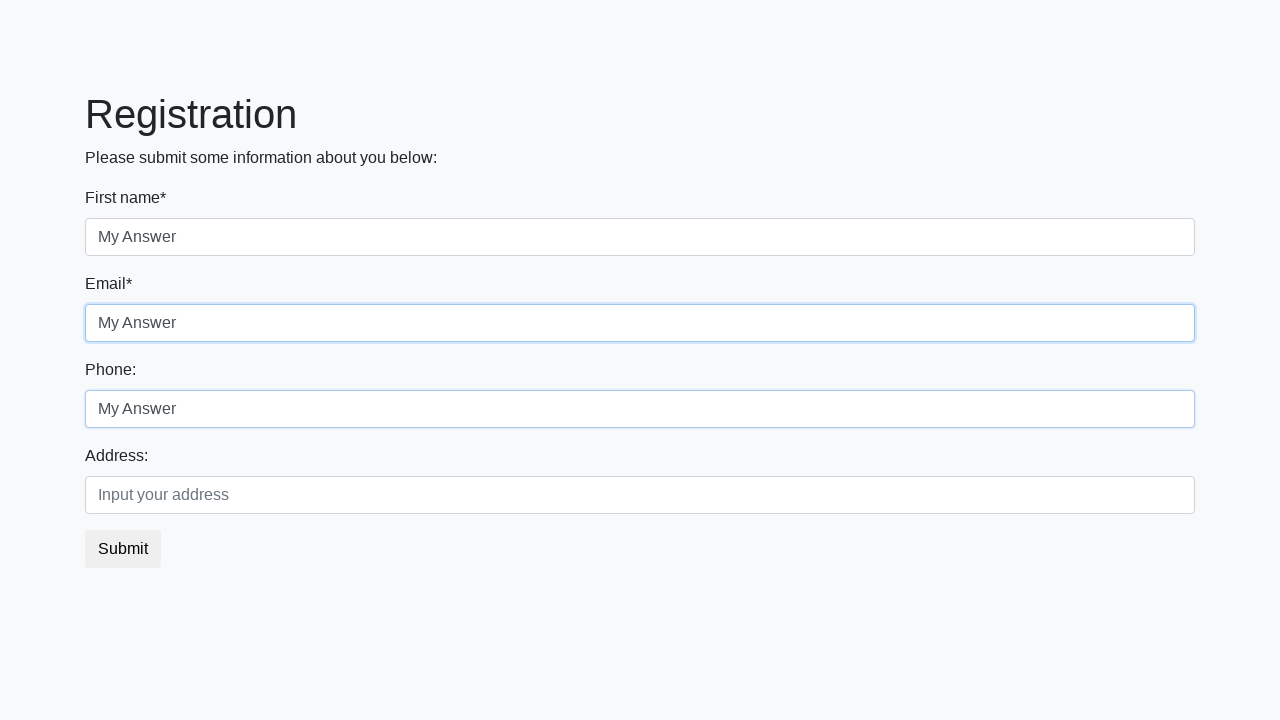

Filled an input field with test data 'My Answer' on input >> nth=3
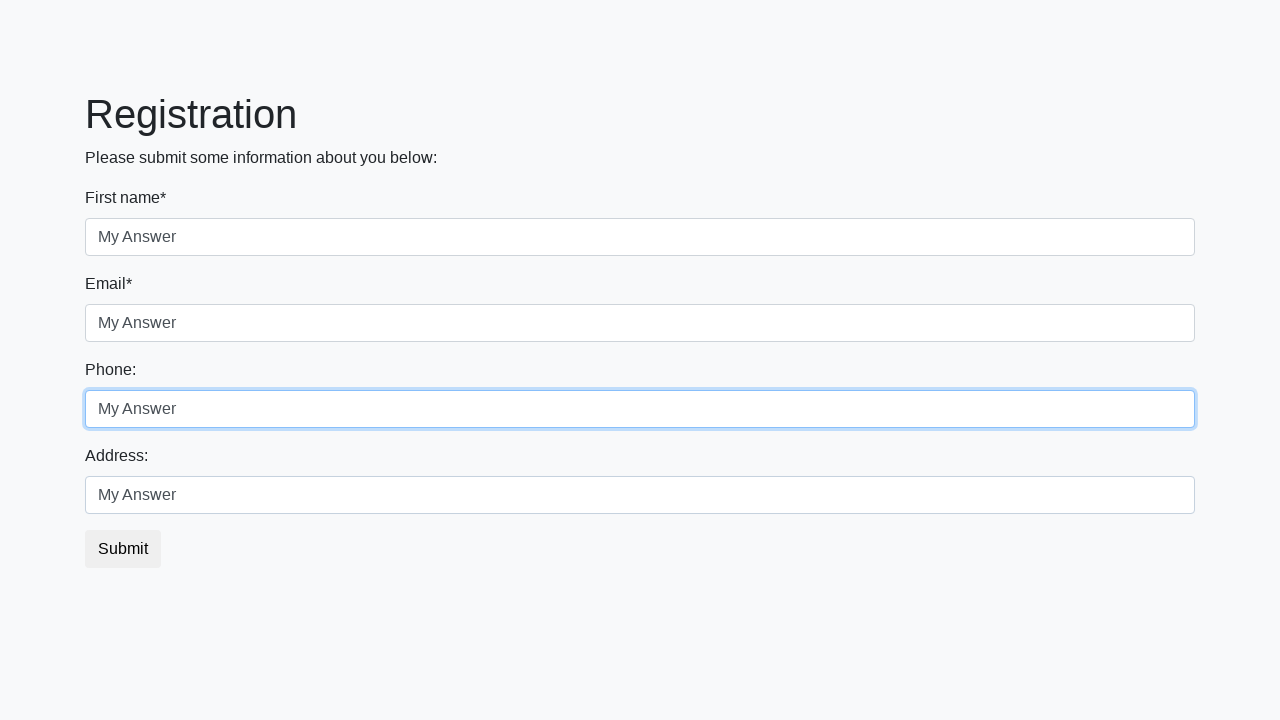

Clicked the submit button to submit the registration form at (123, 549) on .btn
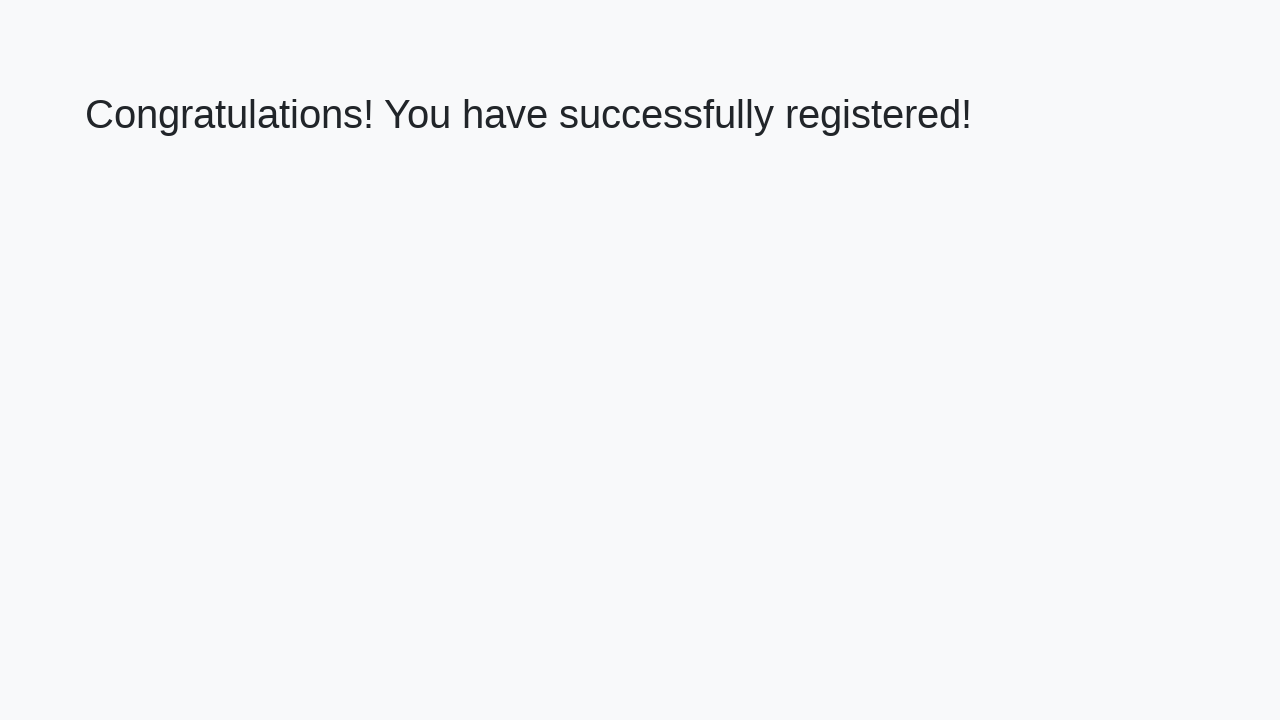

Waited for form submission to complete
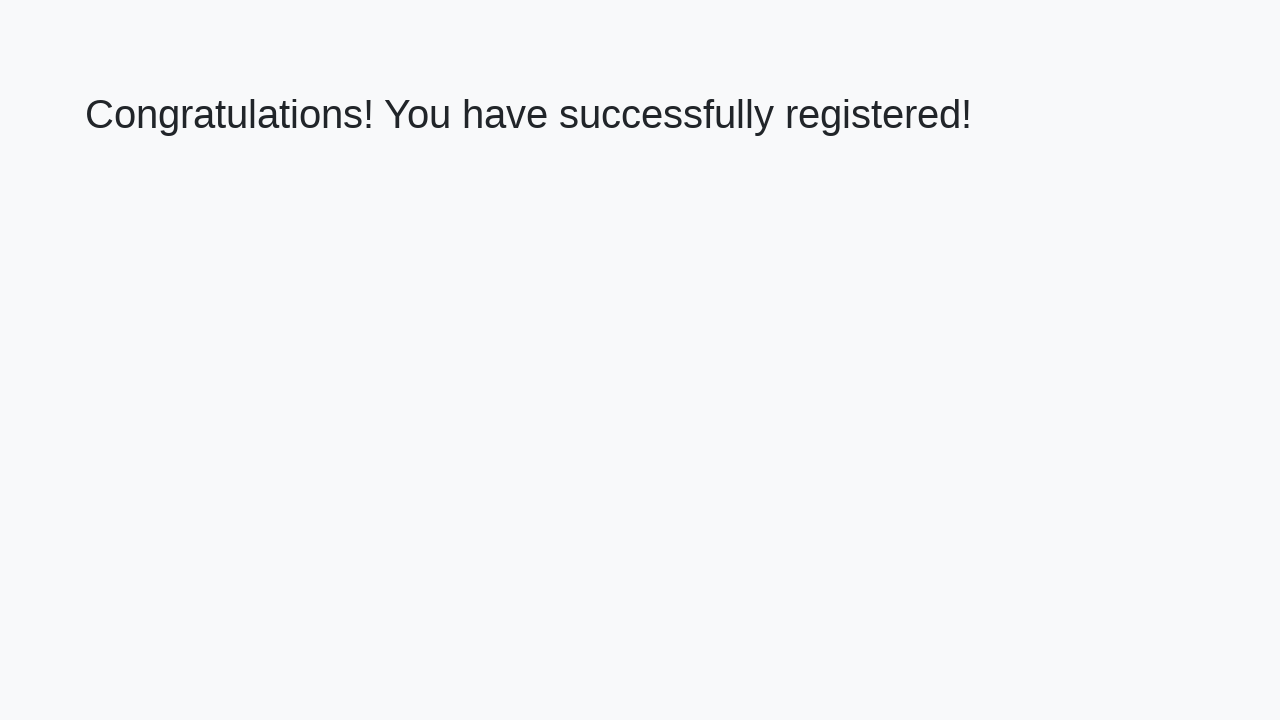

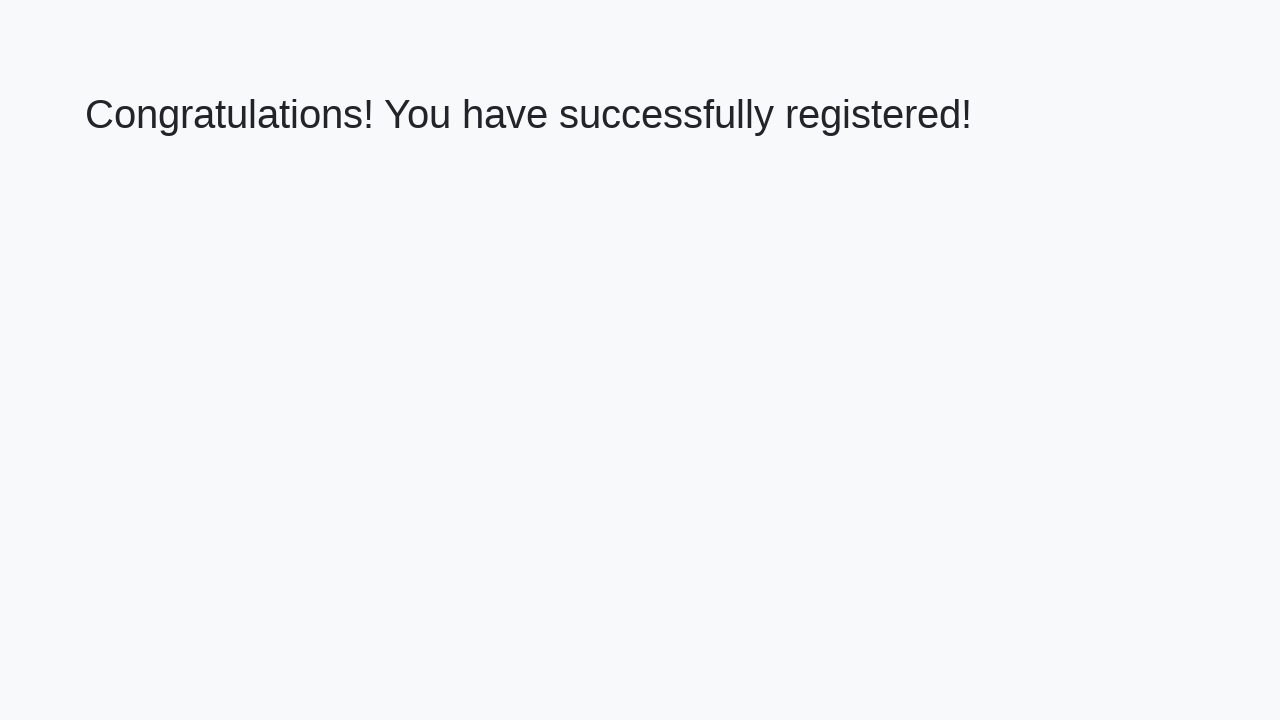